Tests drag and drop action by dragging element 'box A' onto element 'box B'

Starting URL: https://crossbrowsertesting.github.io/drag-and-drop

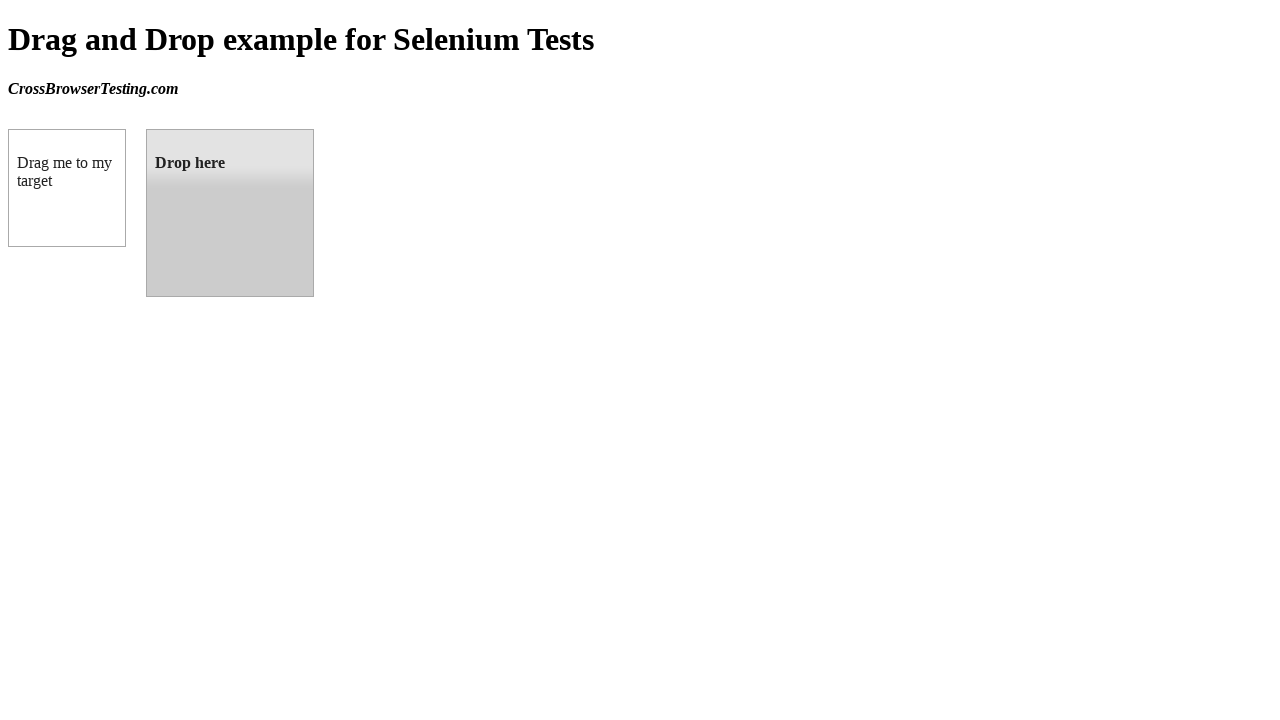

Navigated to drag and drop test page
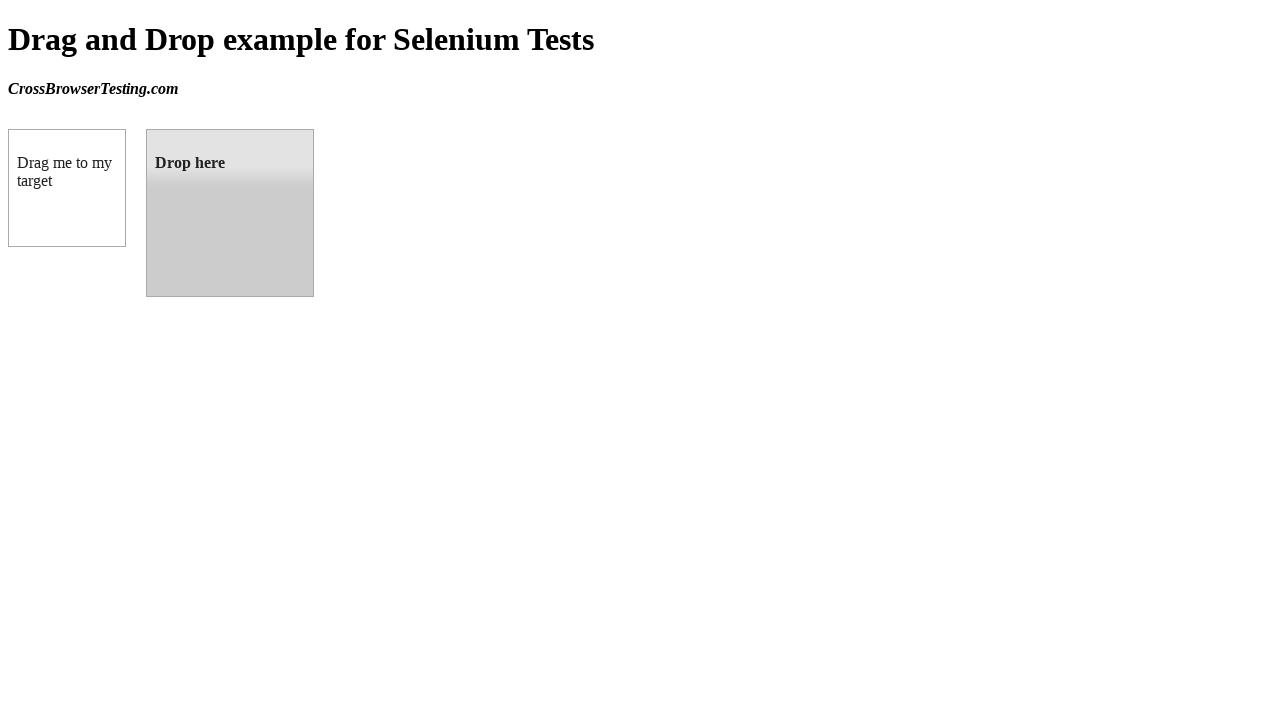

Located 'box A' element
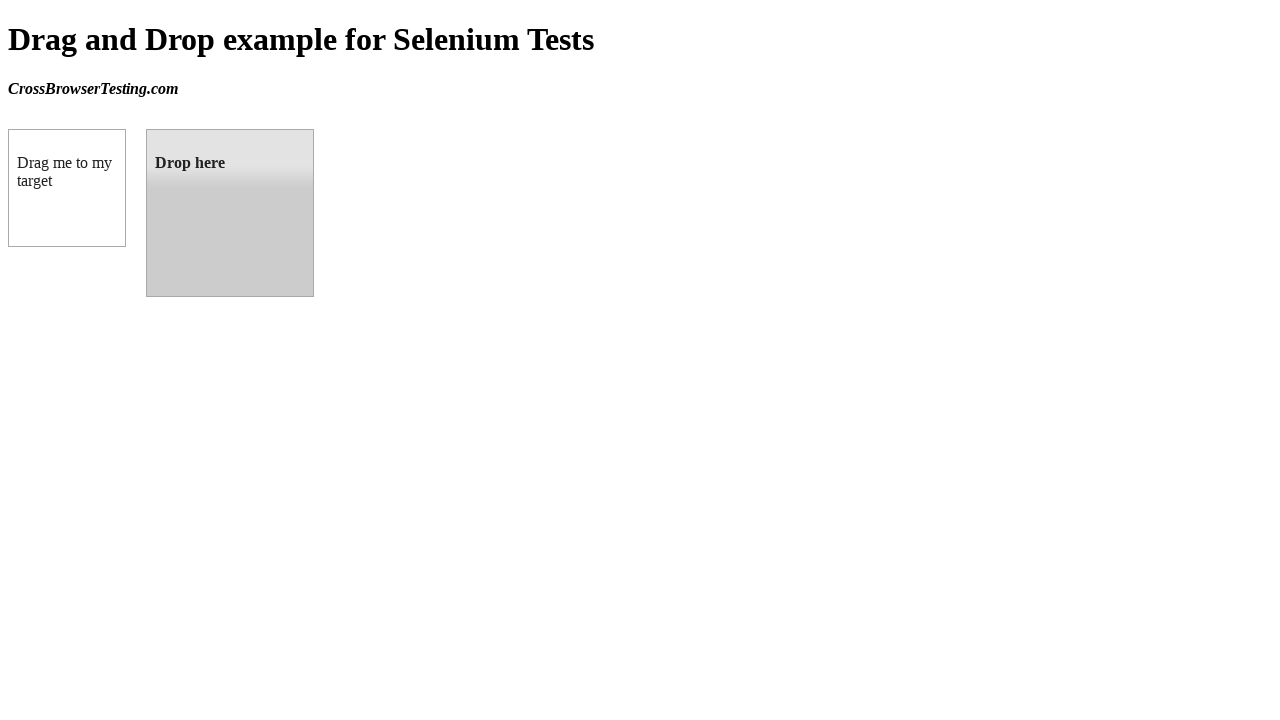

Located 'box B' element
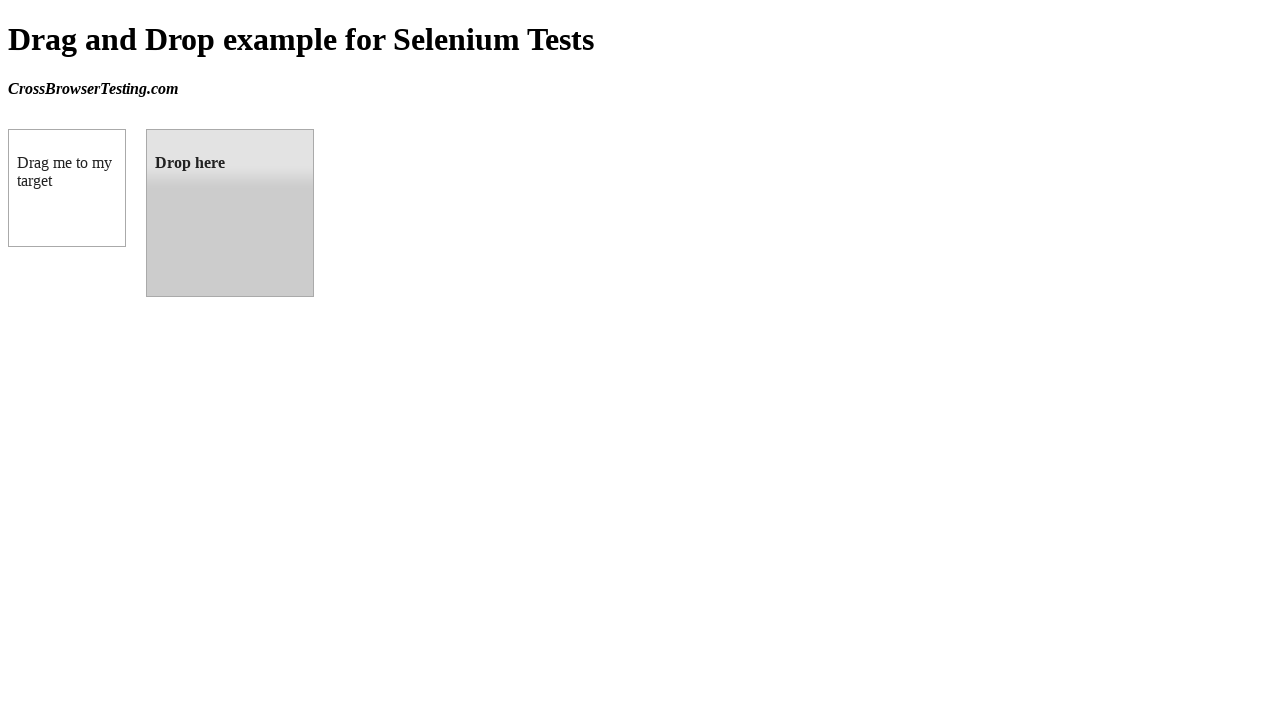

Dragged 'box A' onto 'box B' at (230, 213)
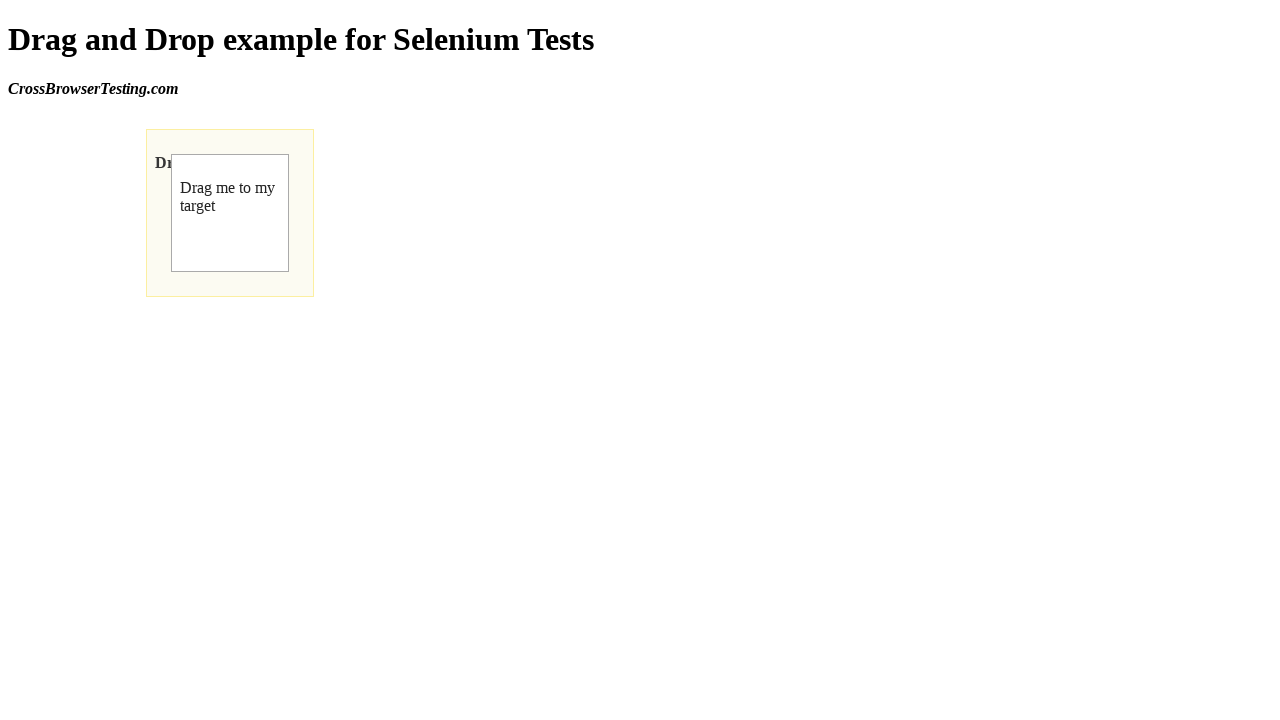

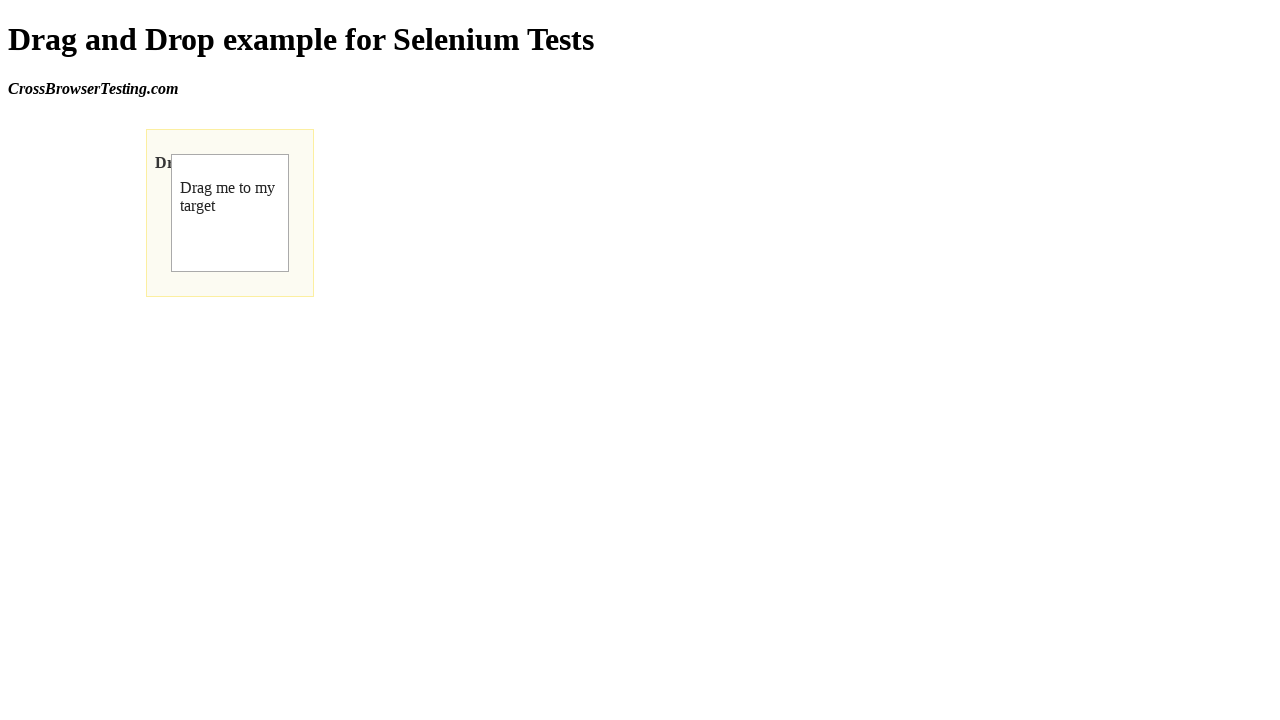